Tests browser alerts by accepting and dismissing alert dialogs, then navigates to frames section, switches into an iframe and verifies content

Starting URL: https://demoqa.com/alerts

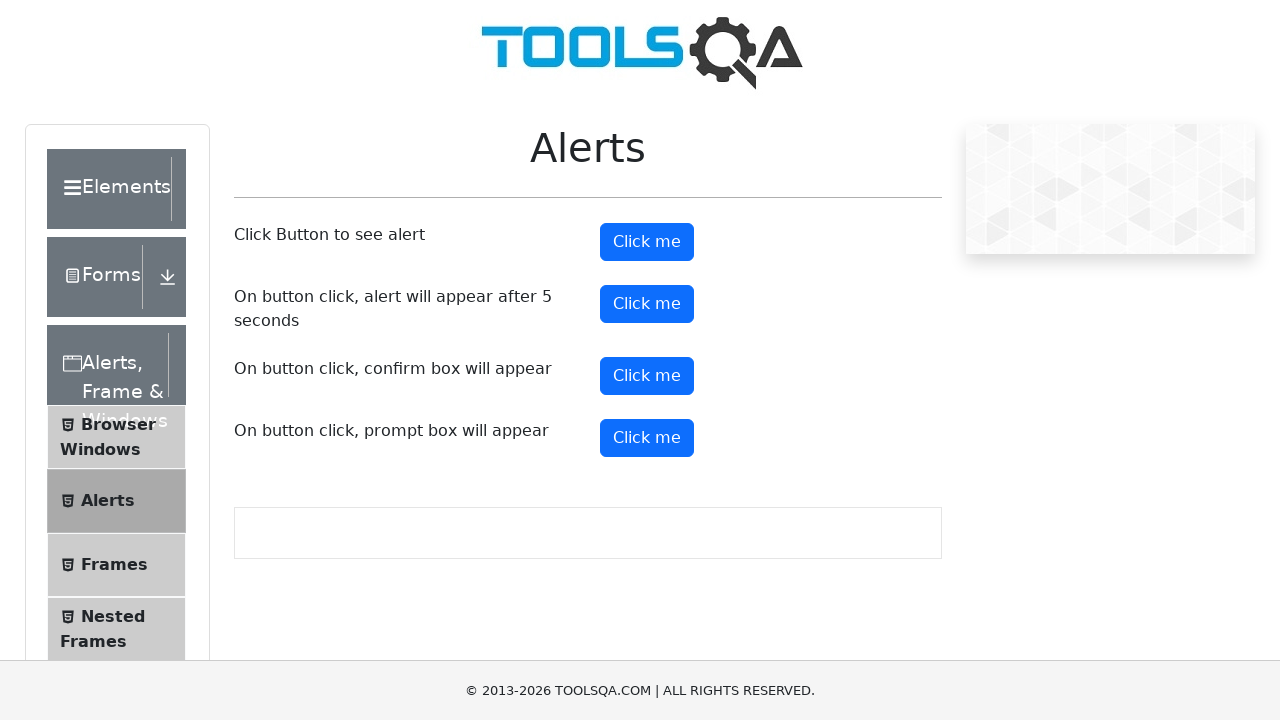

Set up dialog handler to accept first alert
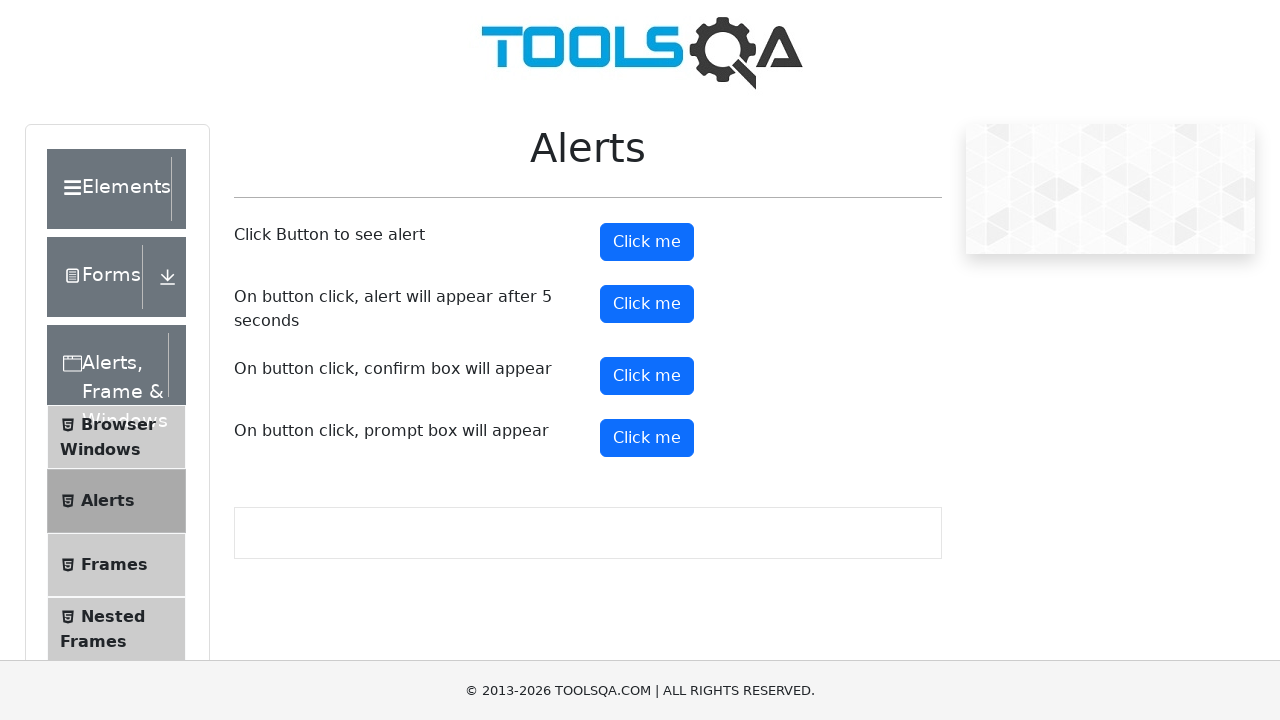

Scrolled alert button into view
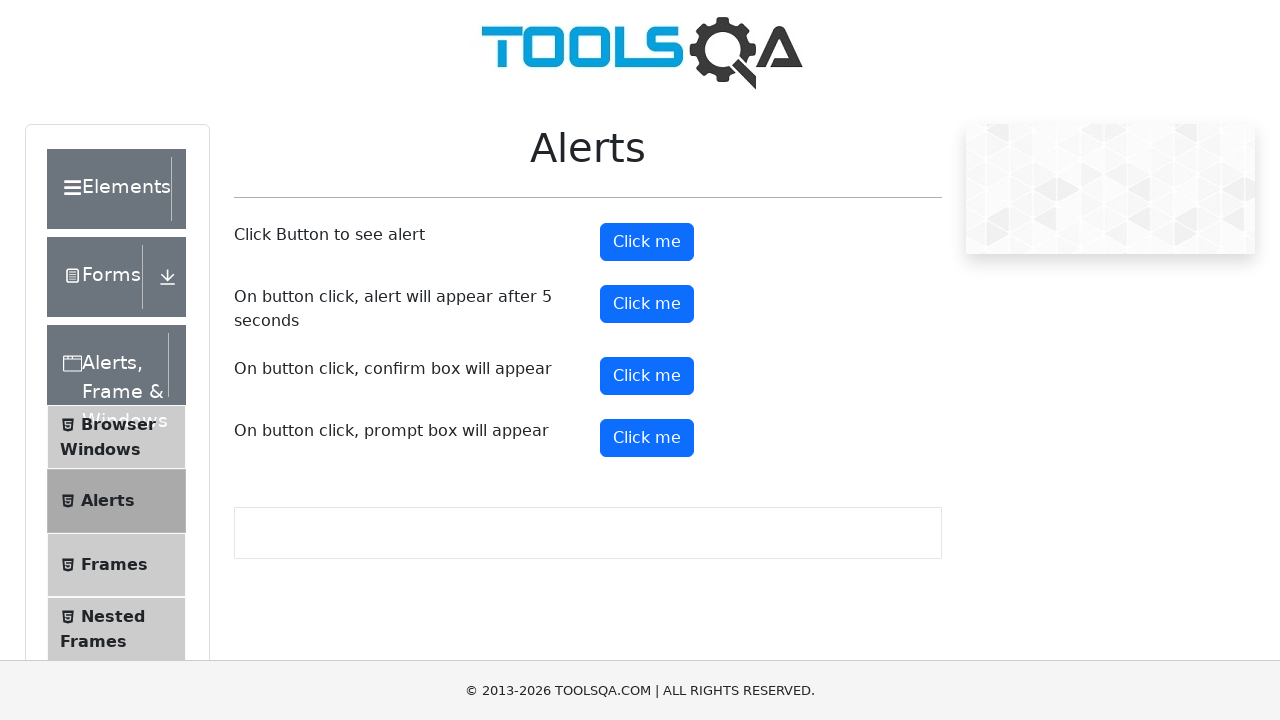

Clicked alert button to trigger alert dialog at (647, 242) on #alertButton
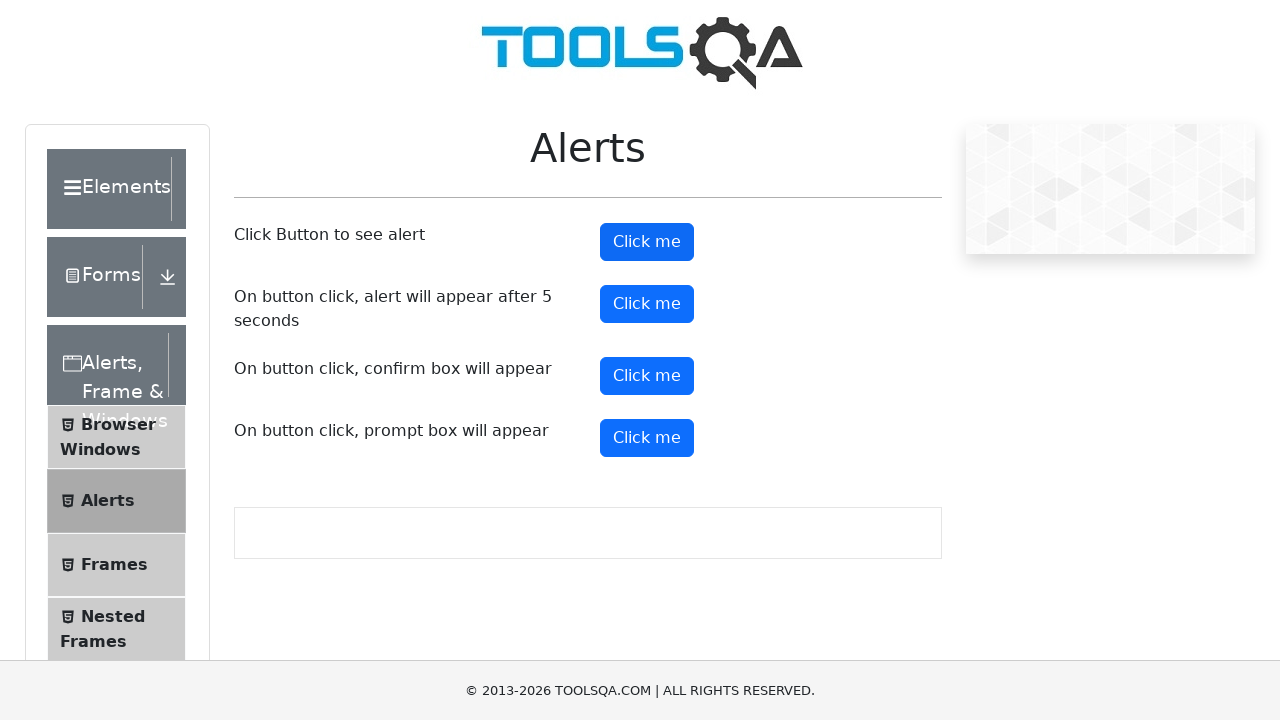

Waited for alert to be processed
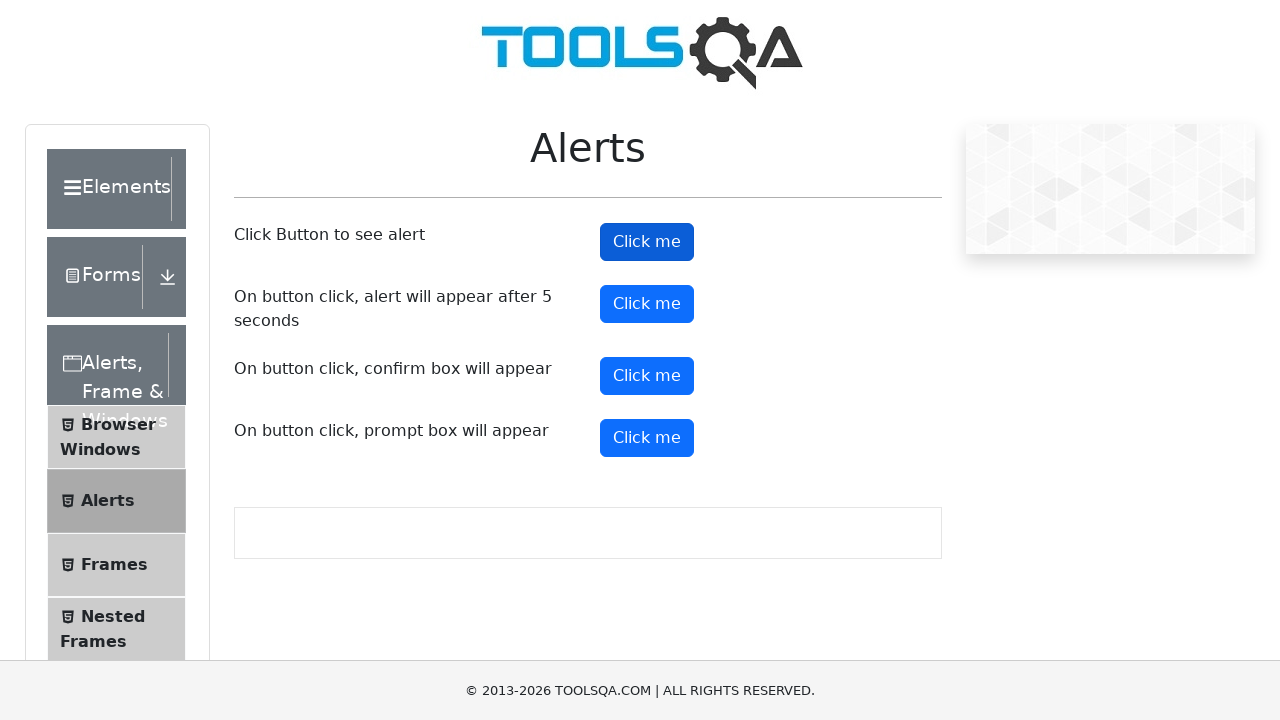

Set up dialog handler to dismiss confirm alert
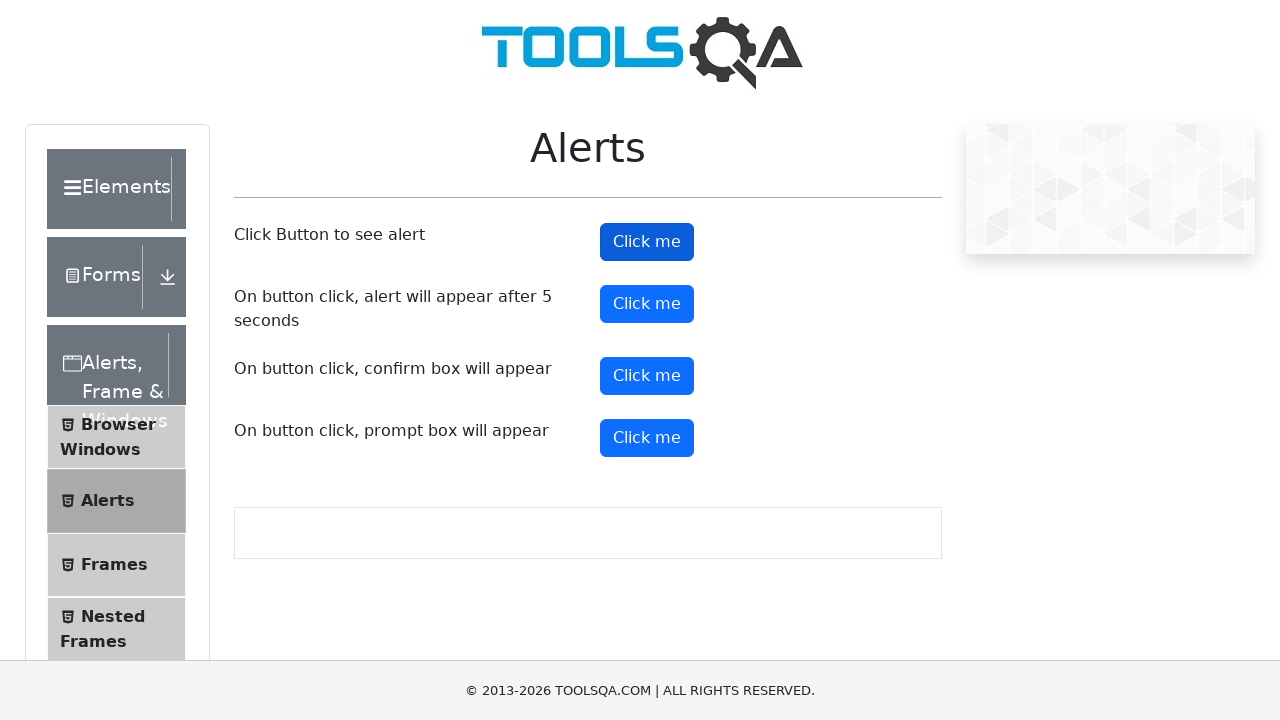

Scrolled confirm button into view
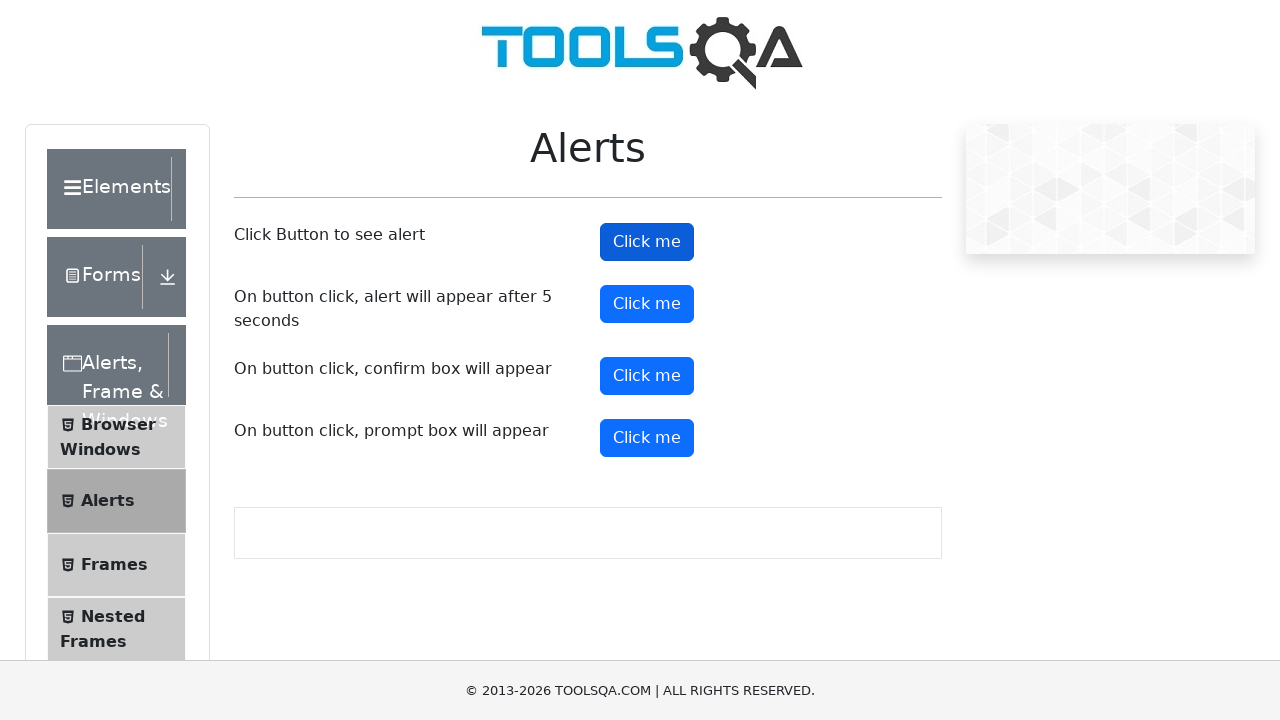

Clicked confirm button to trigger confirm dialog at (647, 376) on #confirmButton
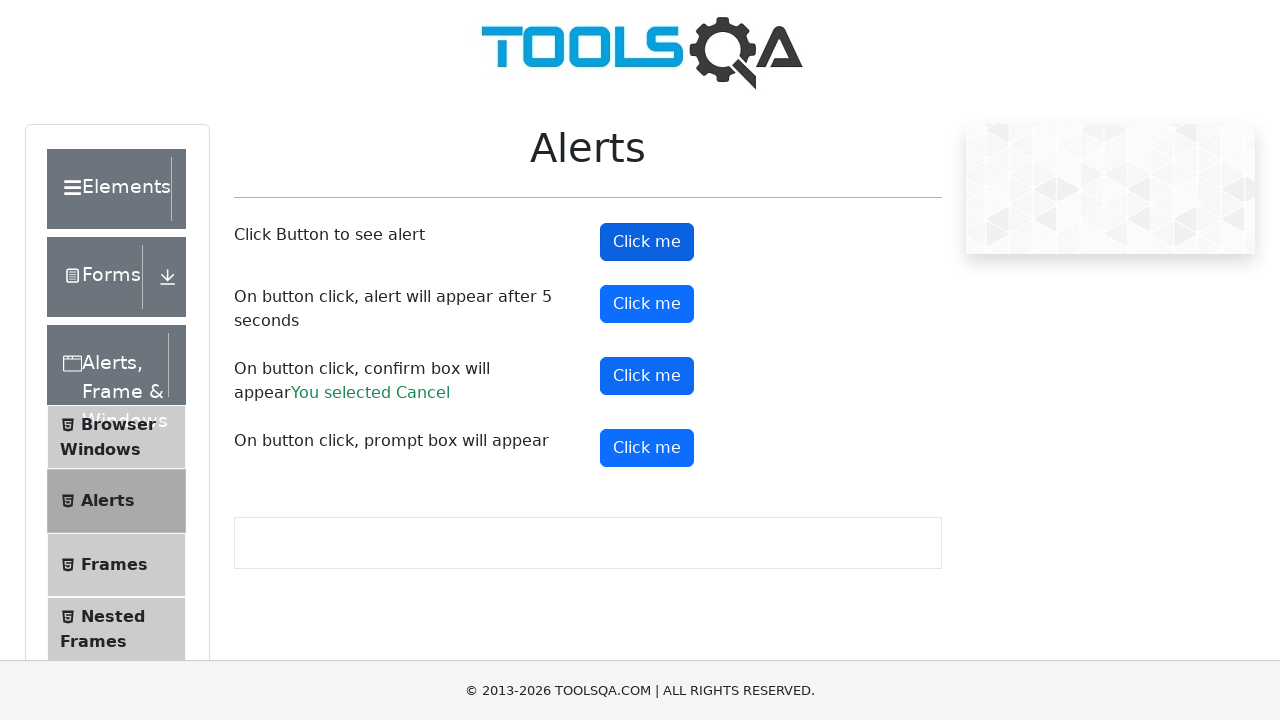

Confirmed alert result text appeared
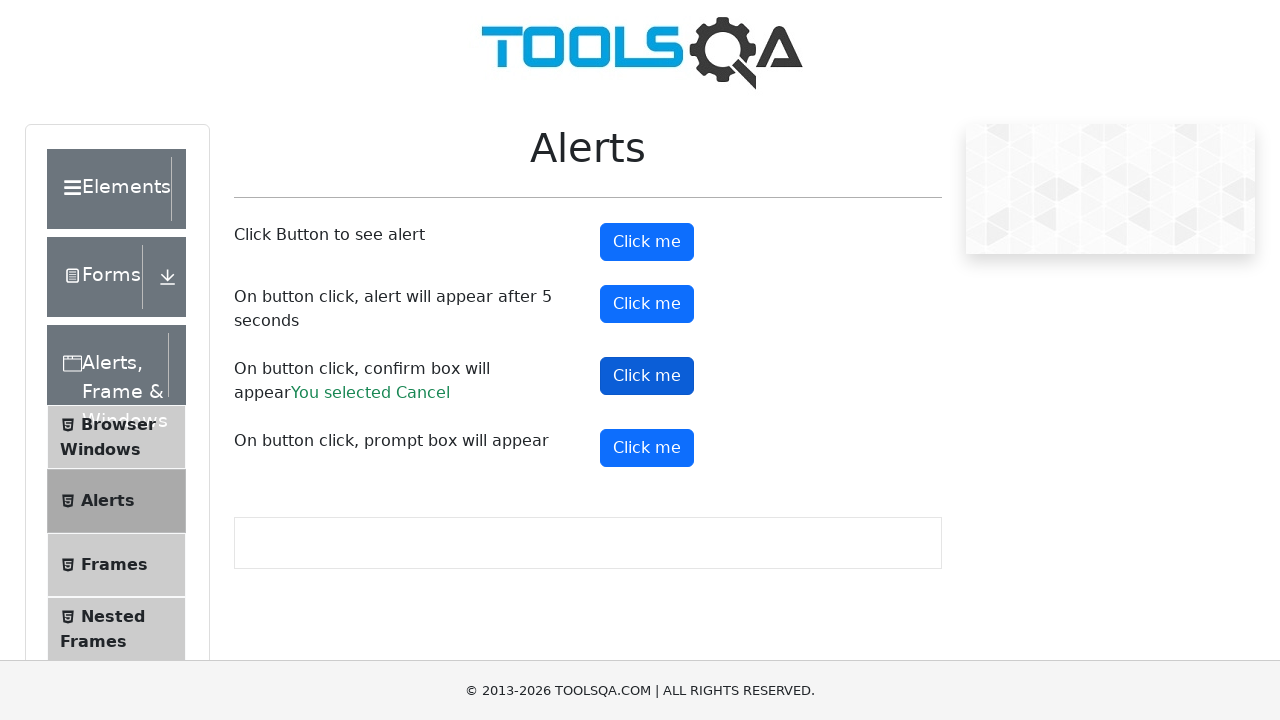

Clicked on Frames section in navigation at (114, 565) on xpath=//span[text()='Frames']
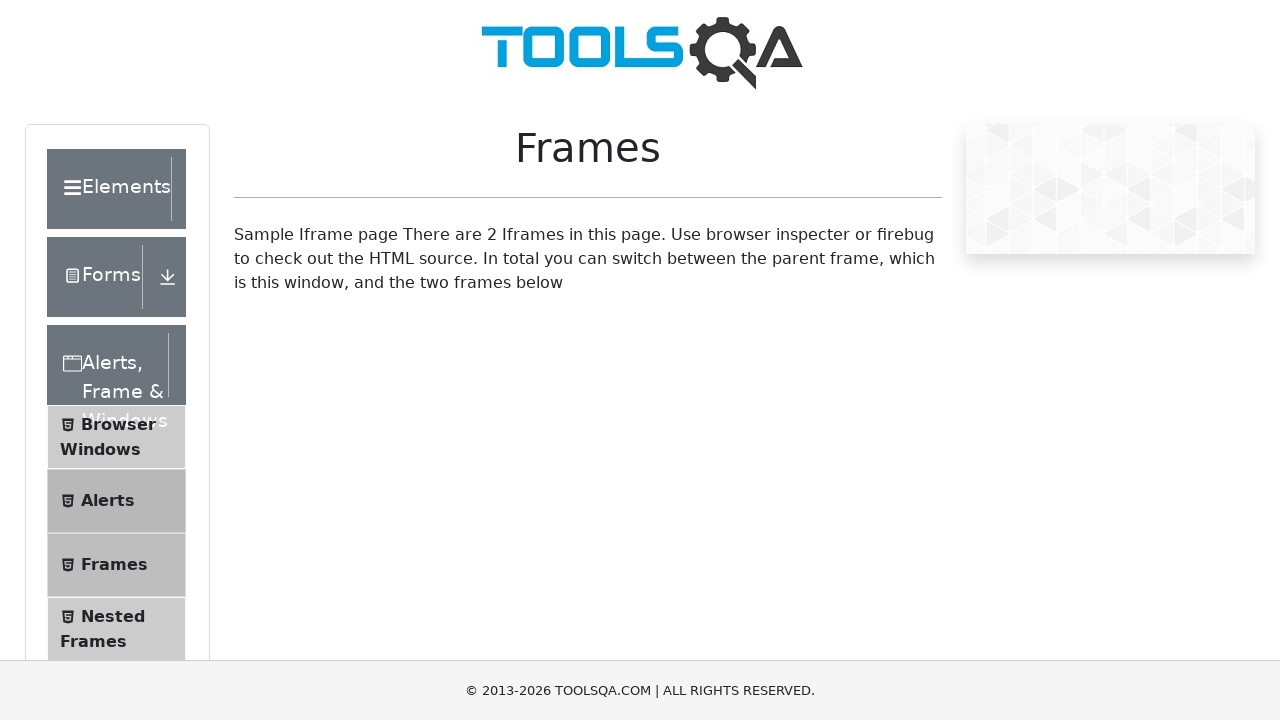

Frame element loaded and became visible
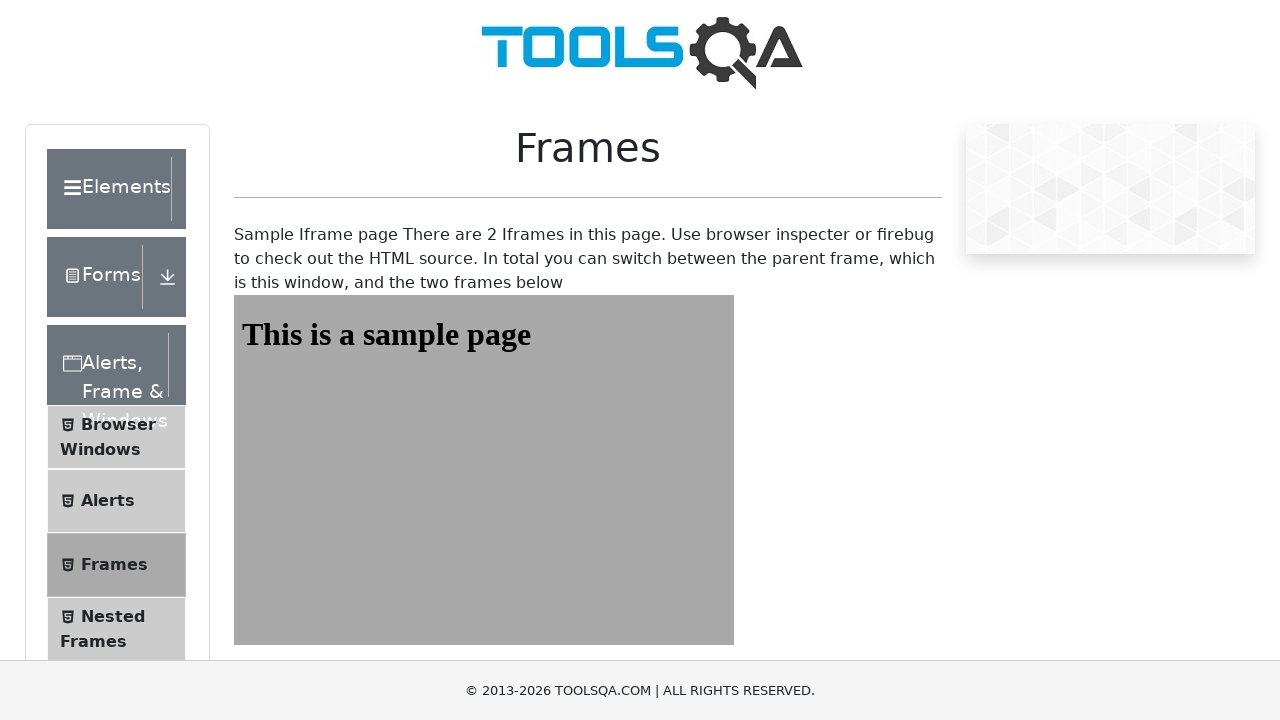

Located and switched to iframe #frame1
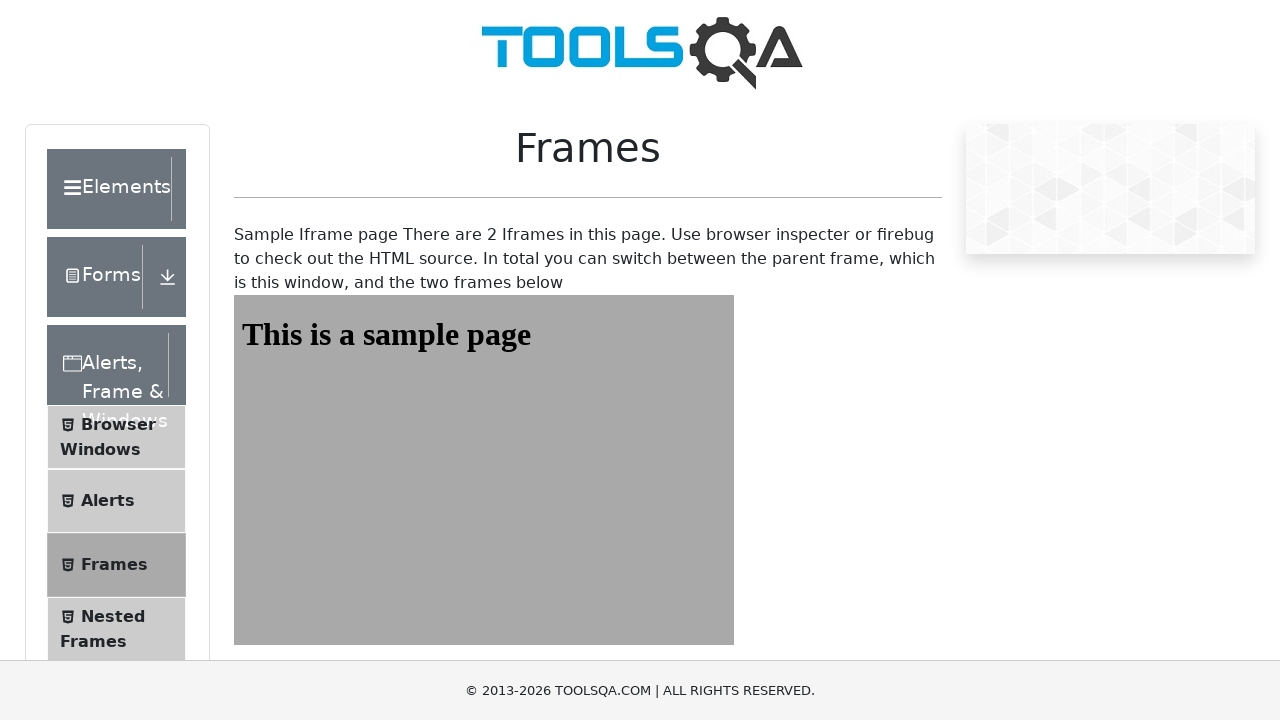

Verified sample heading content exists in iframe
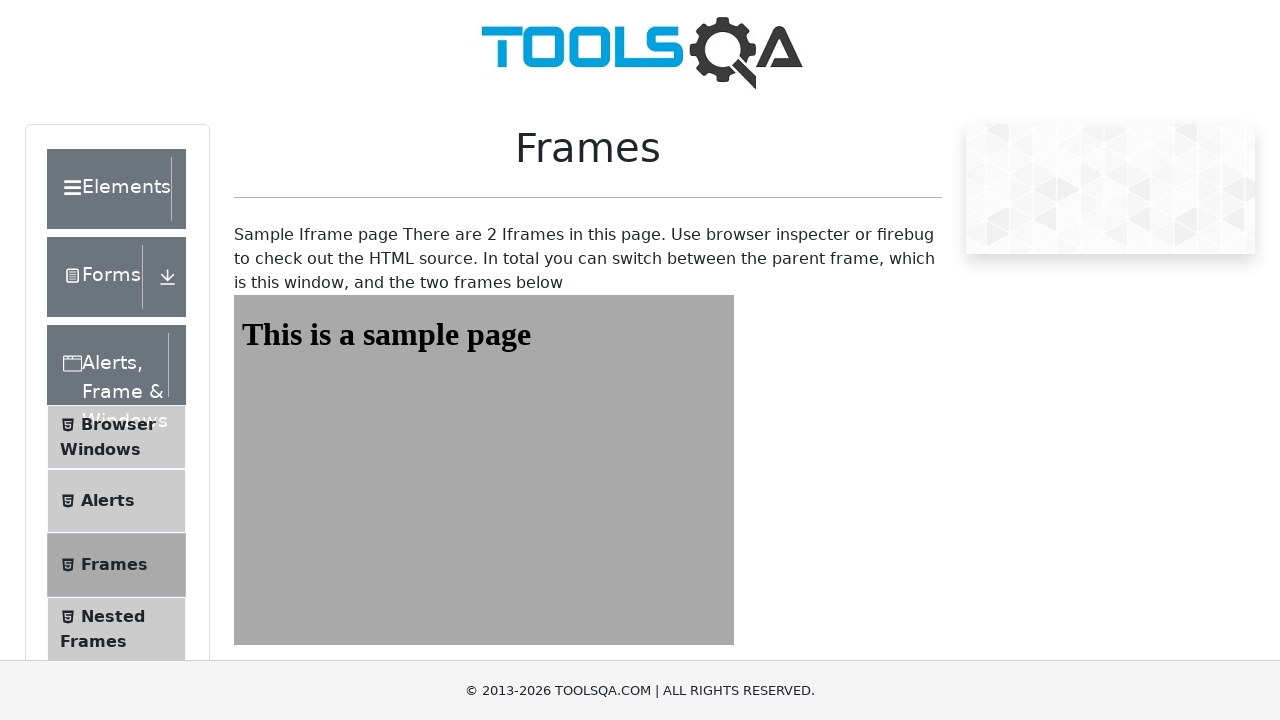

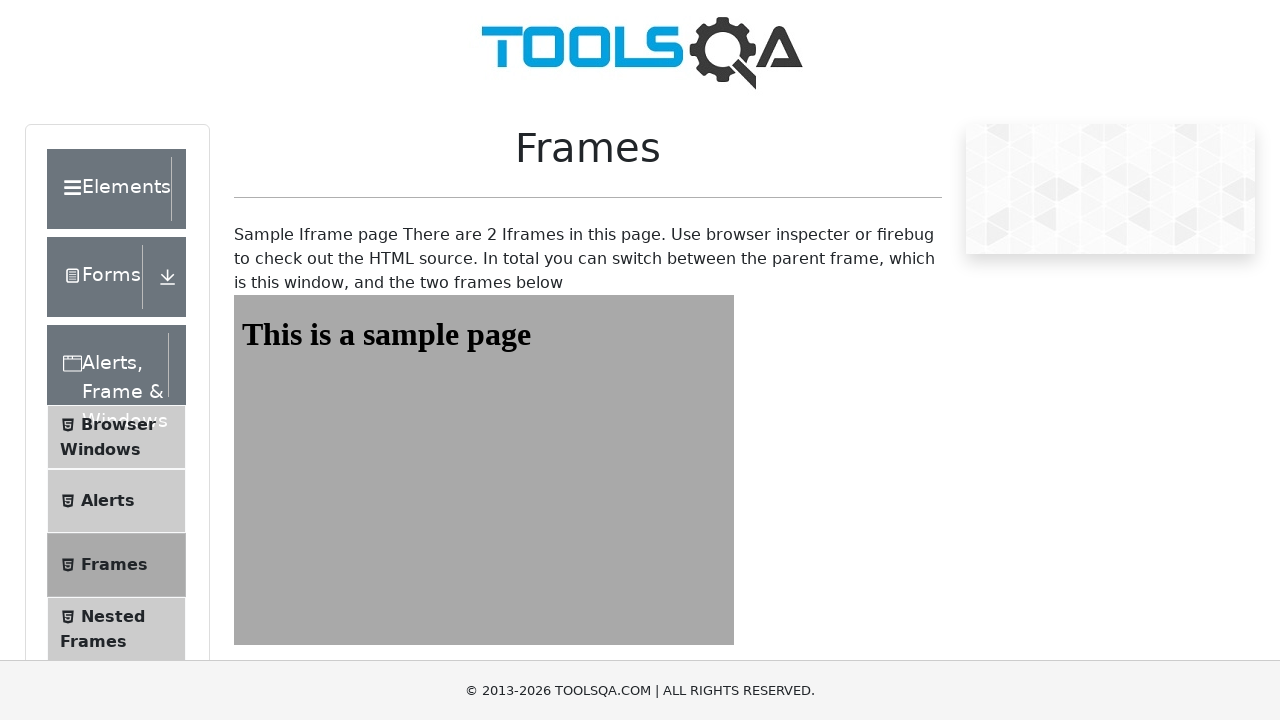